Tests character validation with 7 identical special characters to verify form returns invalid value message

Starting URL: https://testpages.eviltester.com/styled/apps/7charval/simple7charvalidation.html

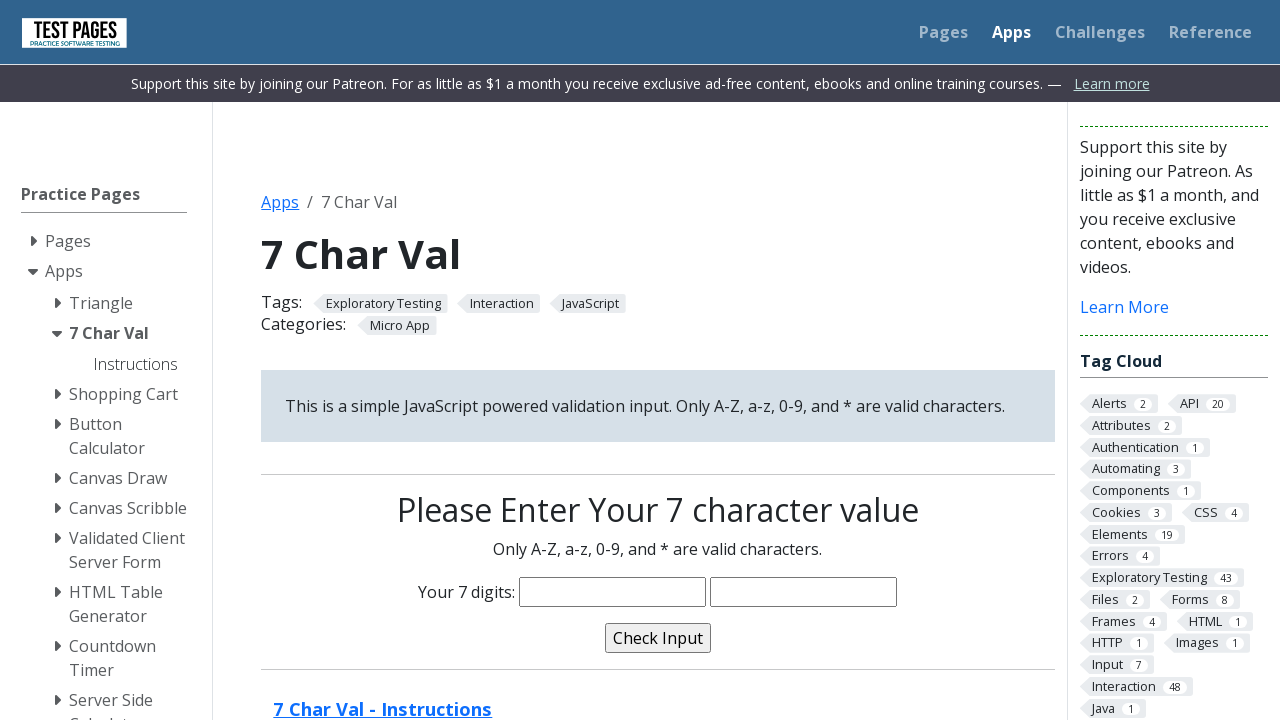

Navigated to 7 character validation test page
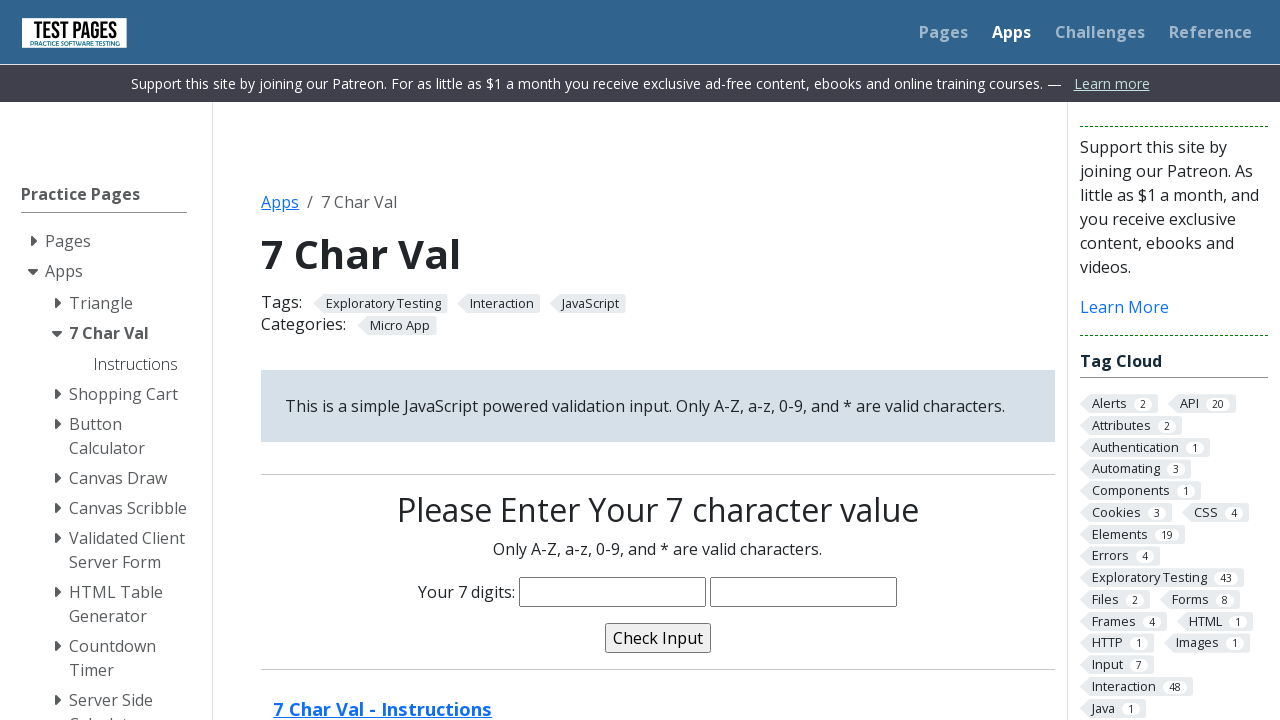

Filled characters field with 7 identical special characters '#######' on input[name='characters']
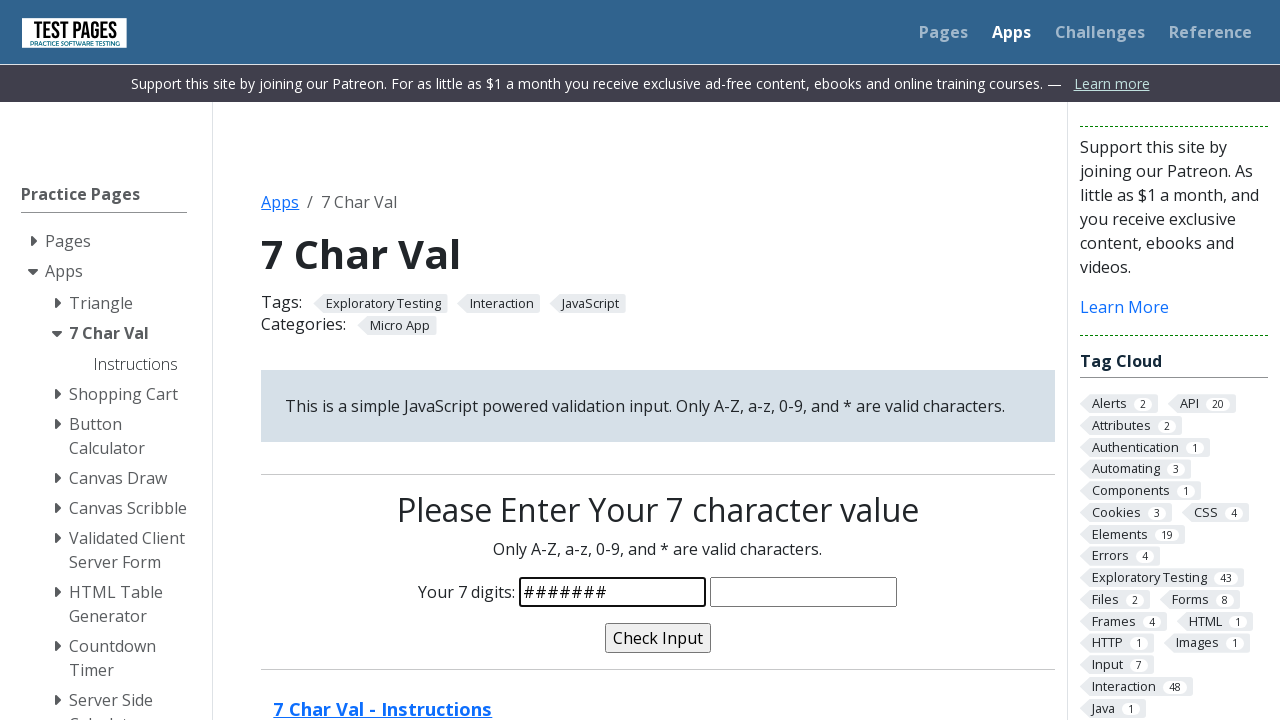

Clicked validate button to test character validation at (658, 638) on input[name='validate']
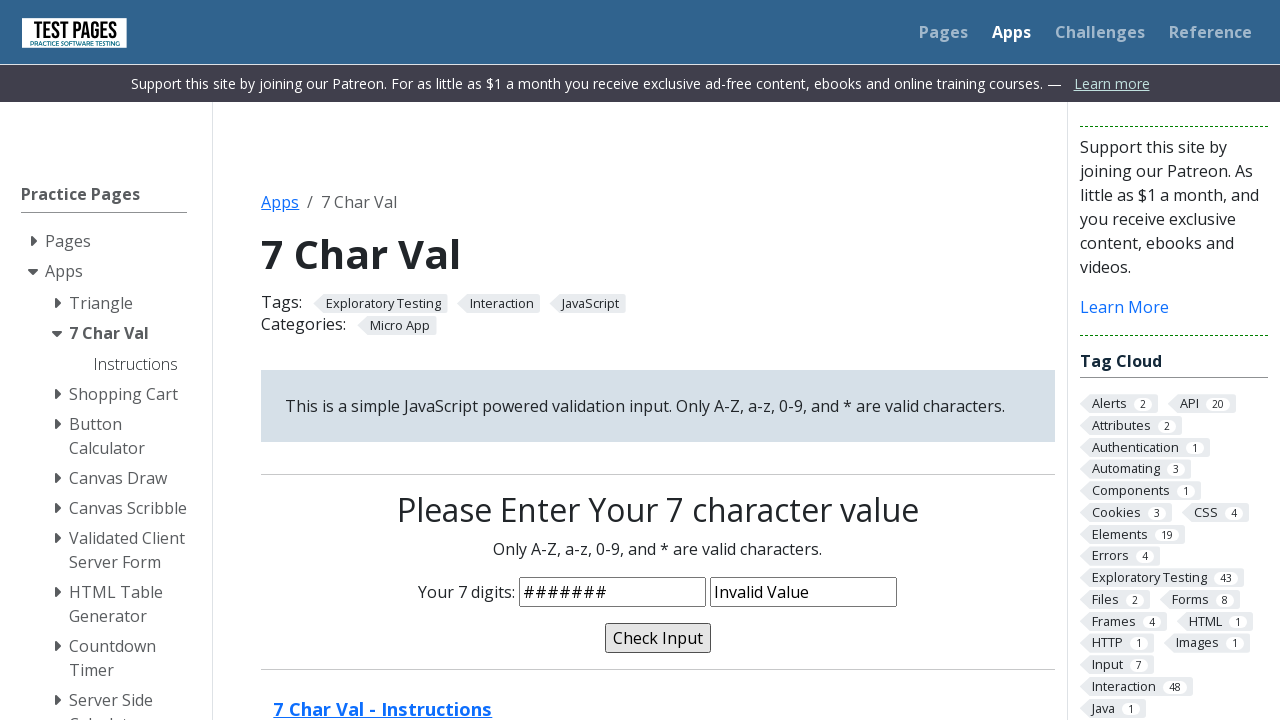

Validation message appeared confirming form returned invalid value message
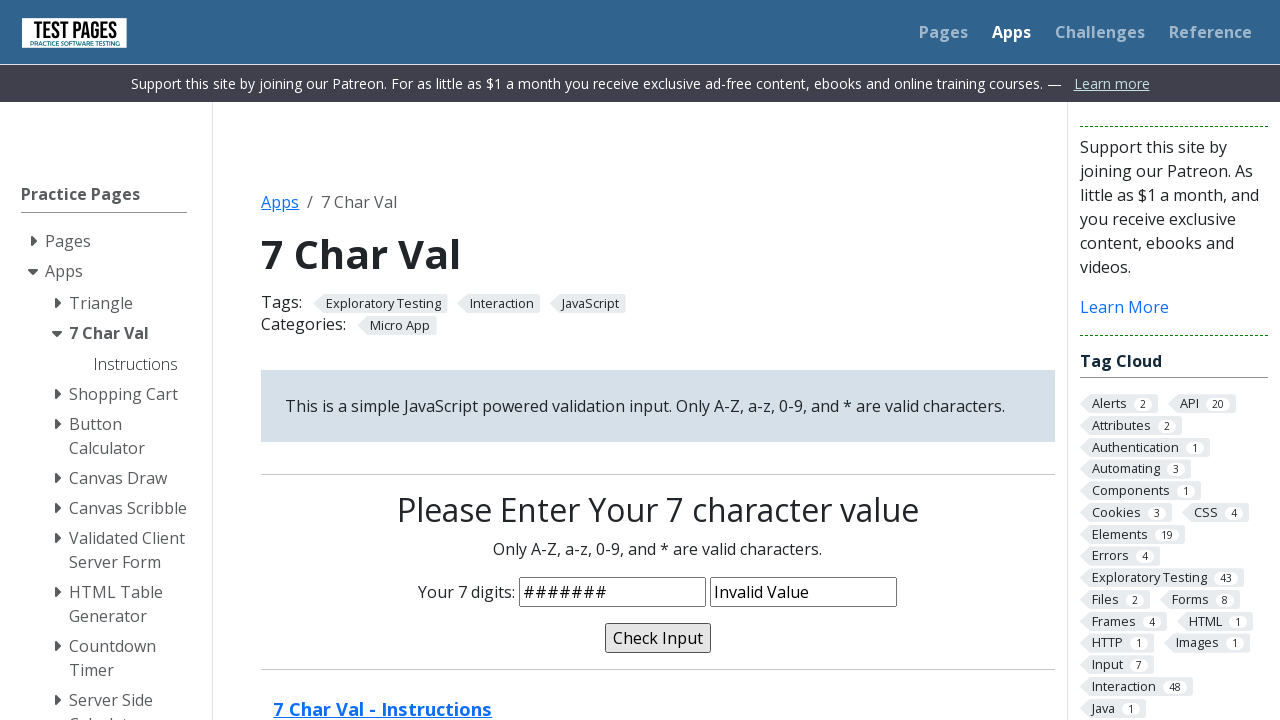

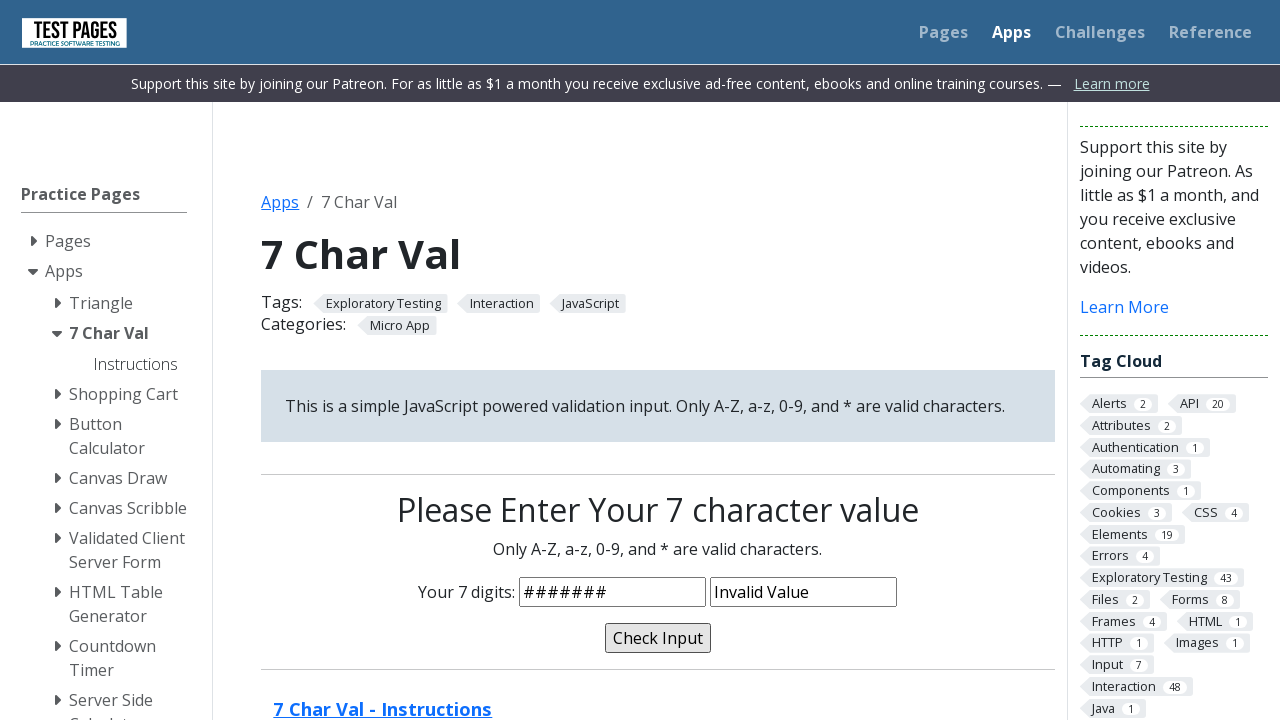